Tests text input functionality by entering text in a field, clicking a button to update its label, and verifying the button text changes

Starting URL: http://uitestingplayground.com/textinput

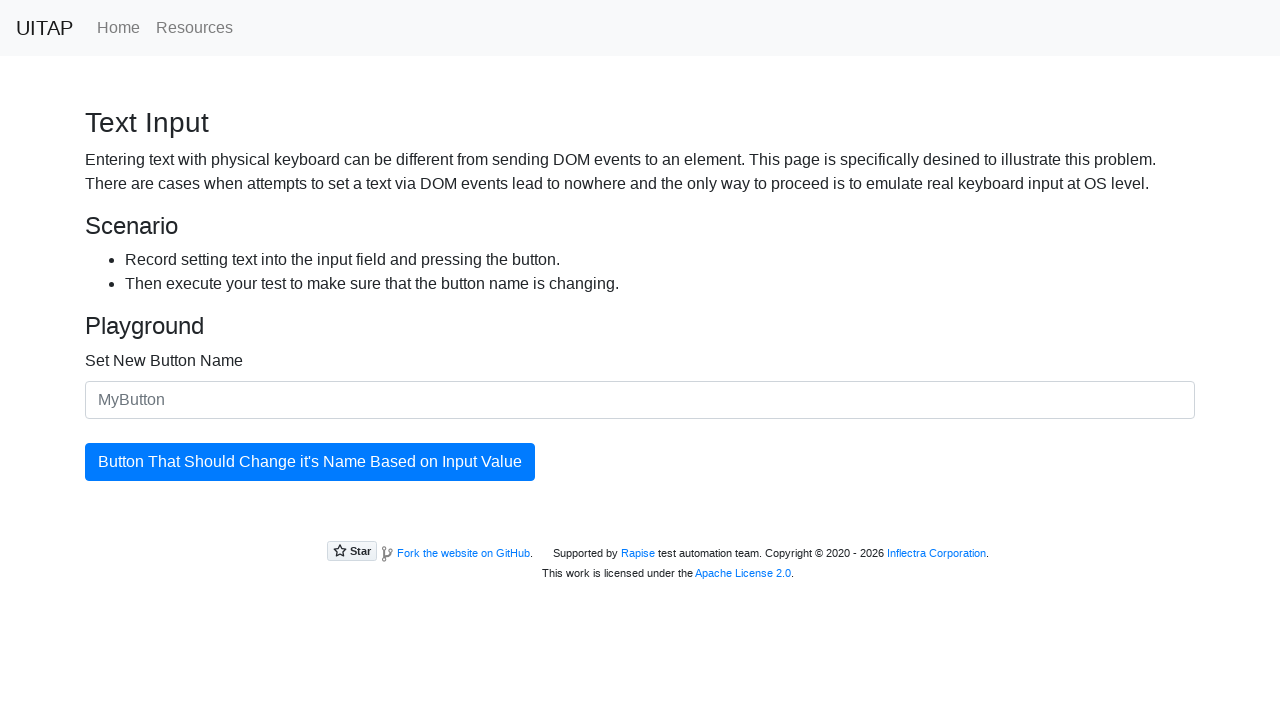

Entered 'Merion' in the text input field on #newButtonName
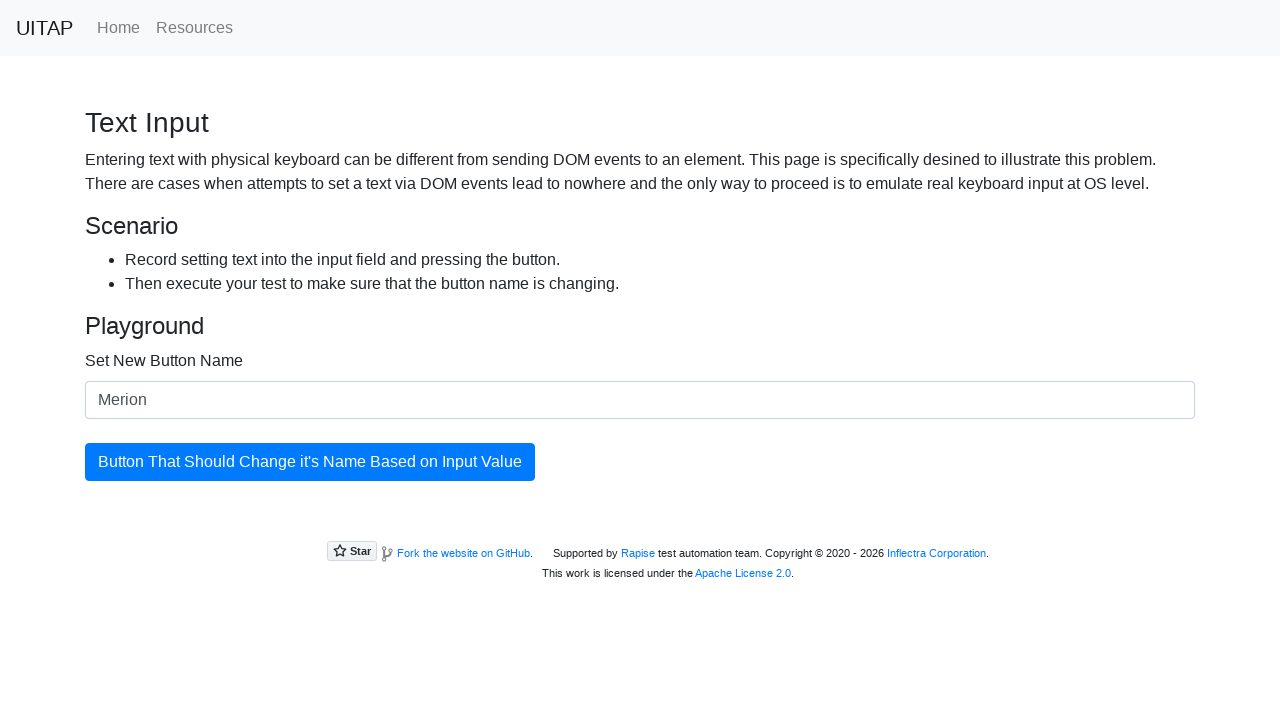

Clicked the button to update its label at (310, 462) on #updatingButton
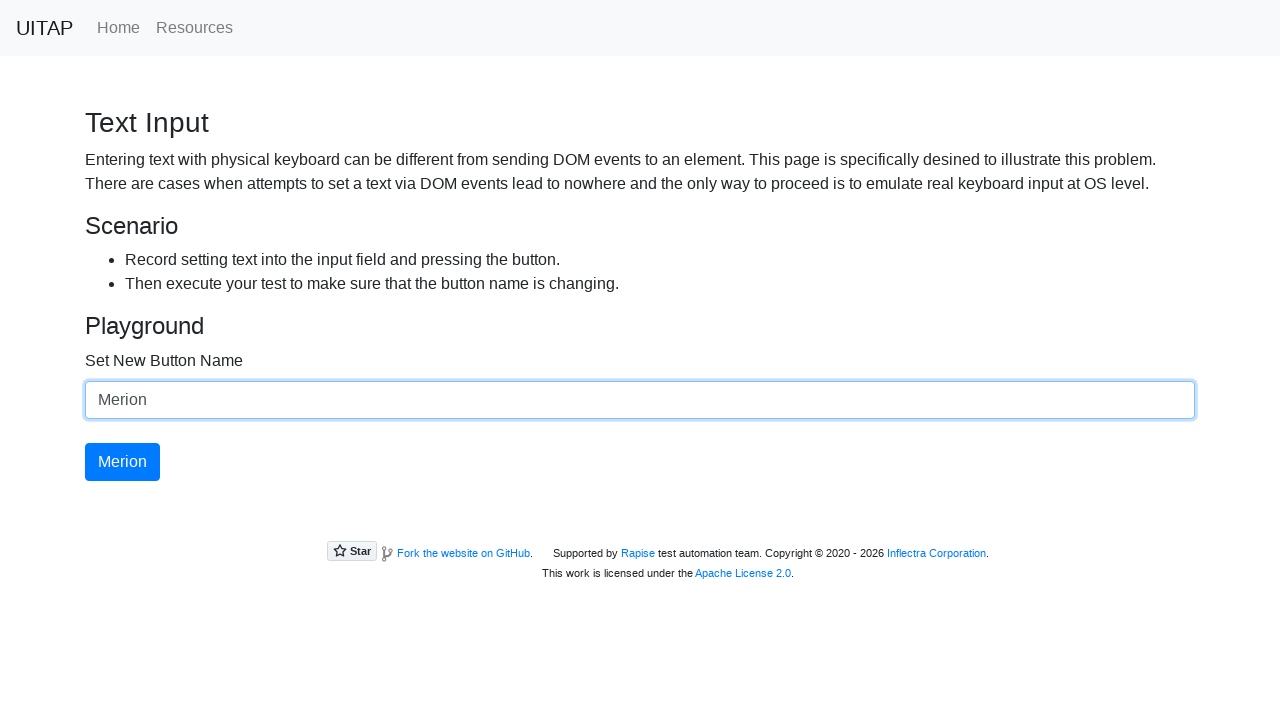

Retrieved updated button text
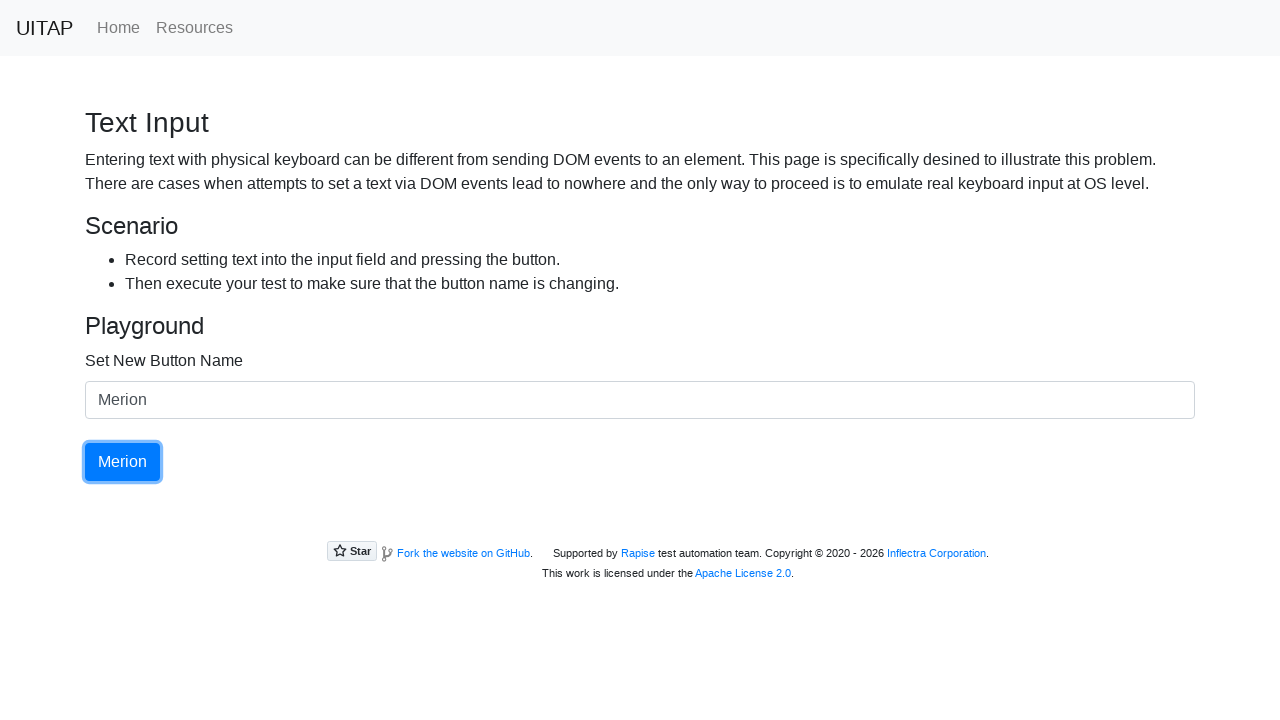

Button text changed to 'Merion'
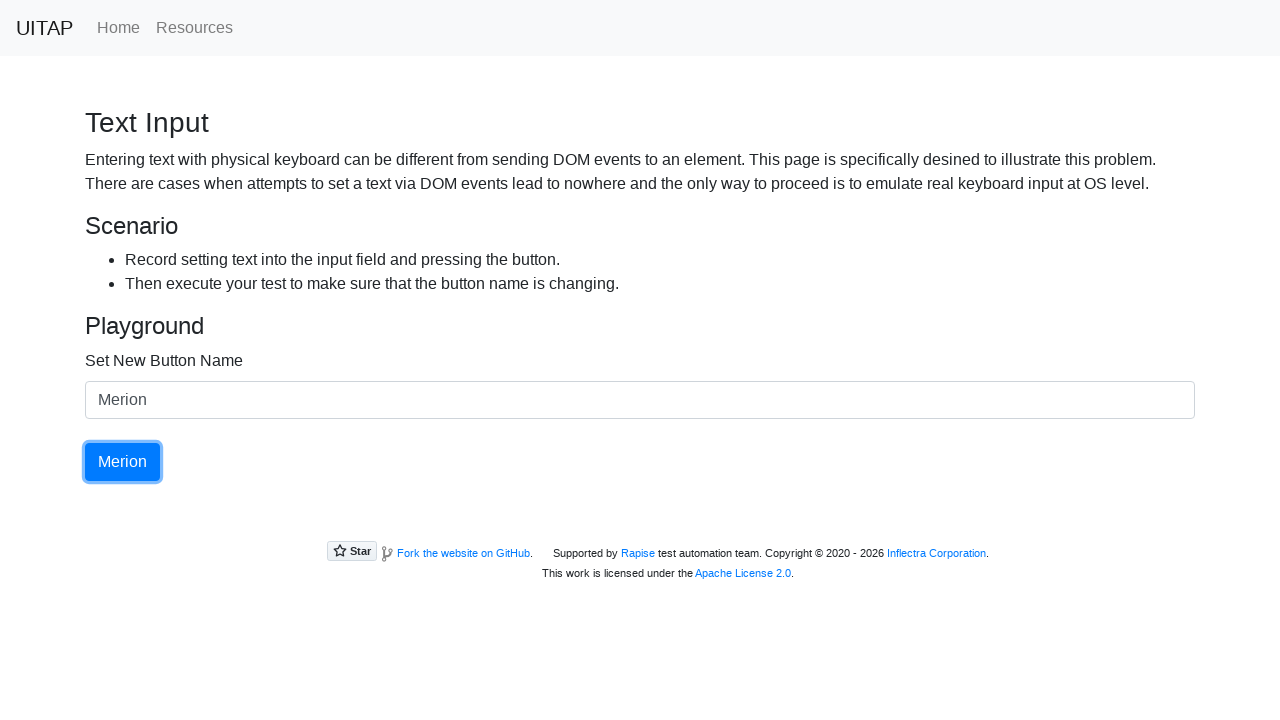

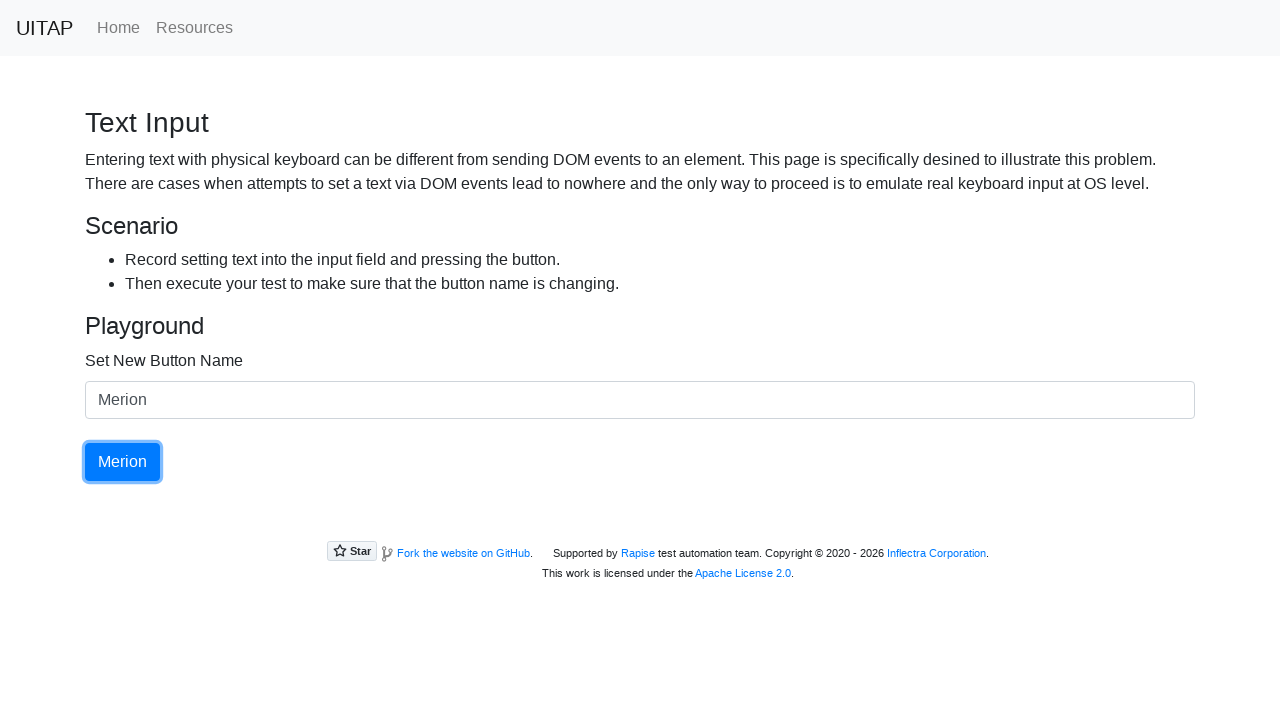